Tests GreenKart e-commerce site by searching for a product with a shortname, extracting the full product name, then navigating to the Top Deals page in a new window to verify the same product exists there.

Starting URL: https://rahulshettyacademy.com/seleniumPractise/#/

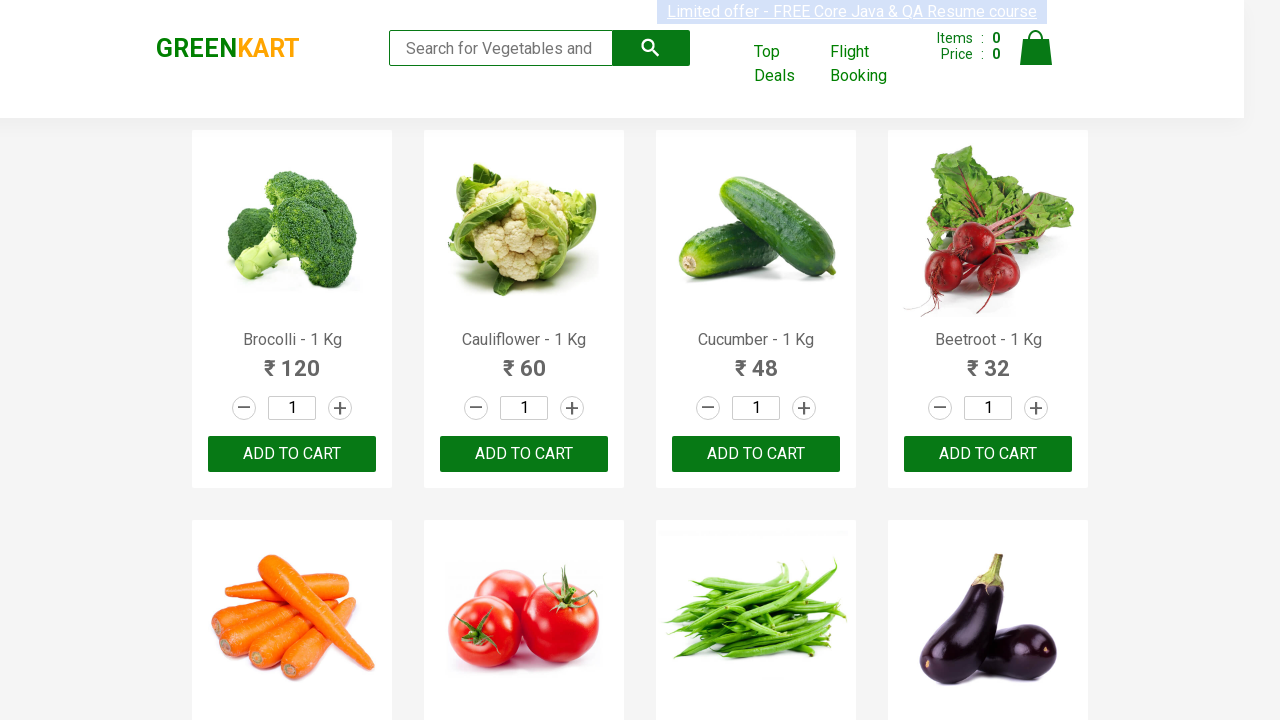

Filled search field with 'Tom' on main GreenKart page on input[type='search']
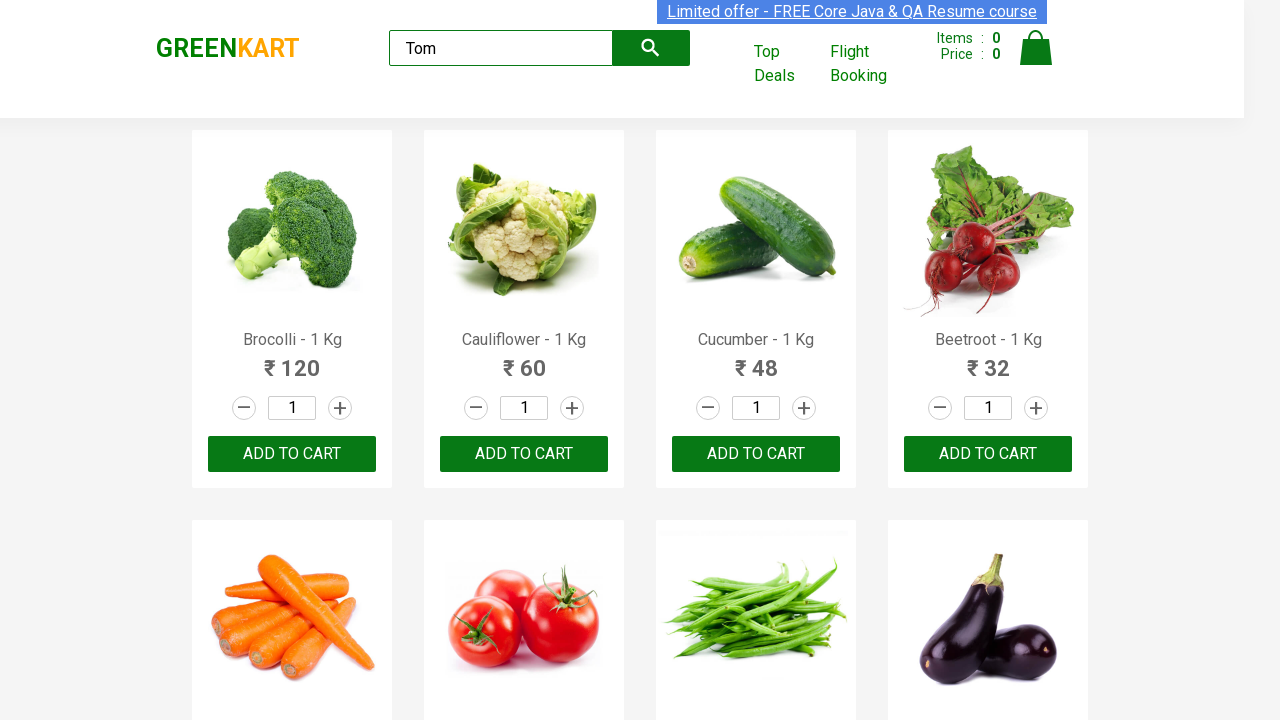

Waited 2 seconds for search results to load
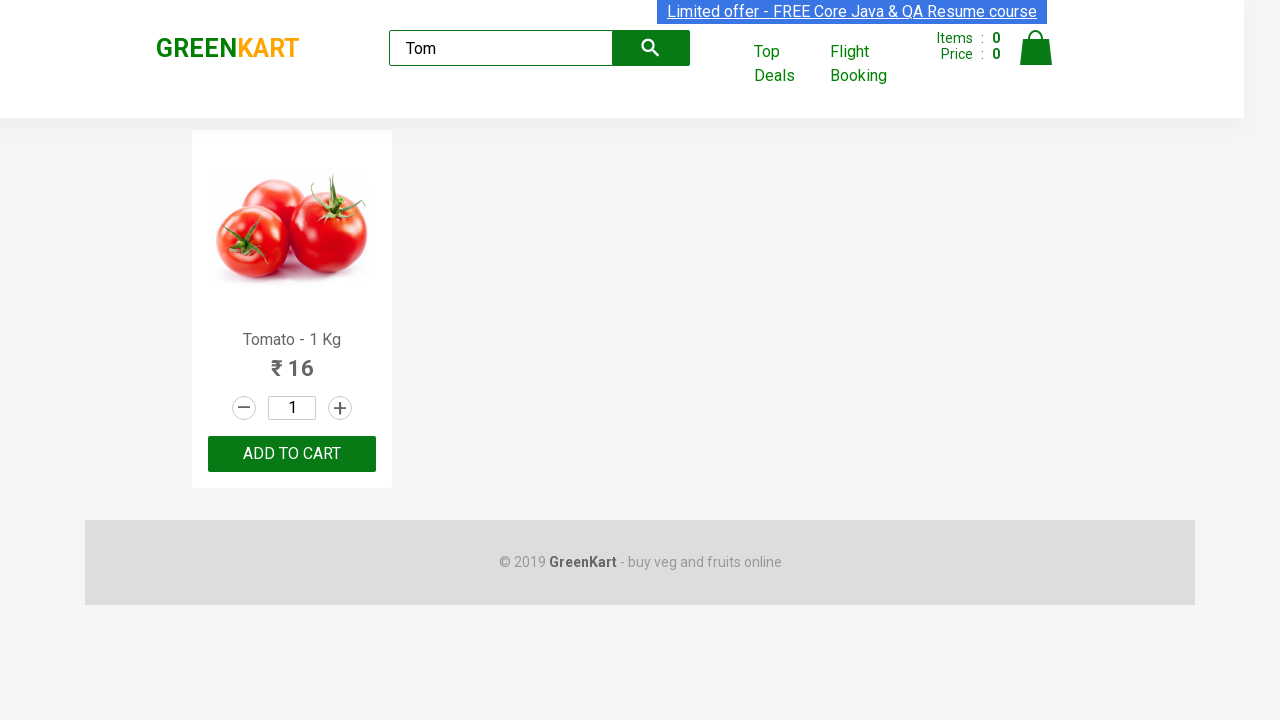

Extracted product name from search results: 'Tomato'
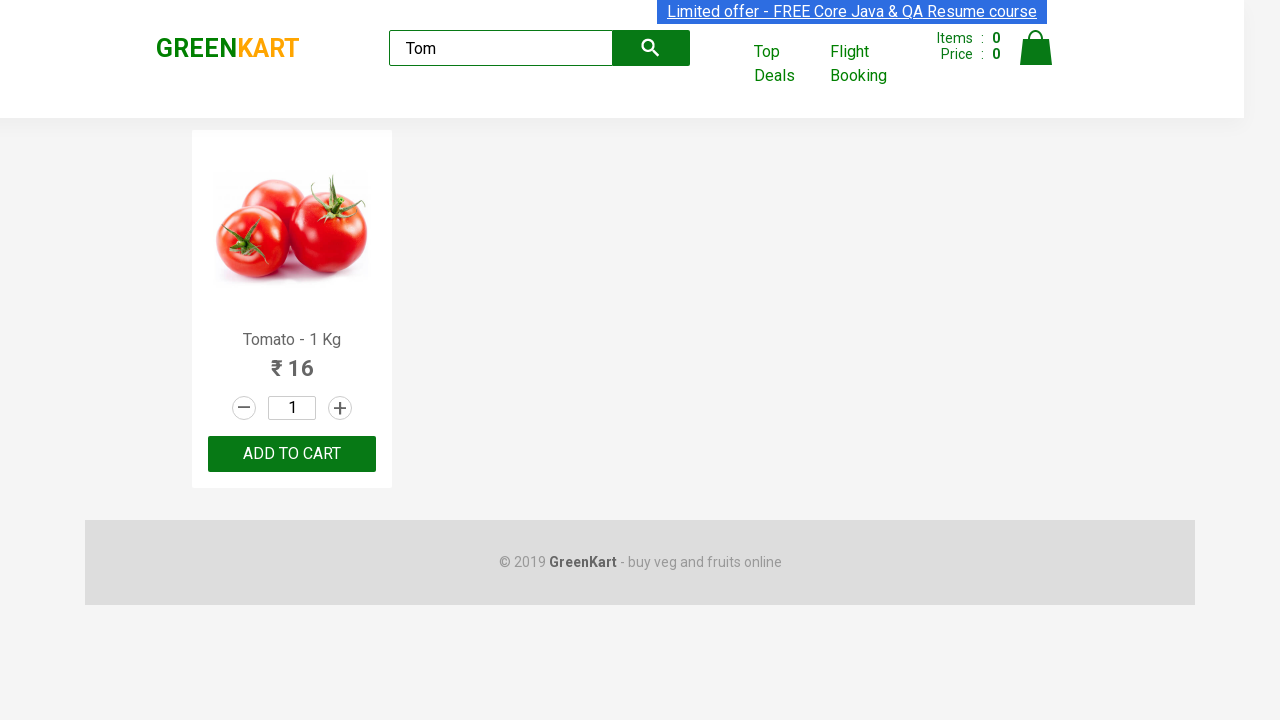

Clicked 'Top Deals' link to open new window at (787, 64) on text=Top Deals
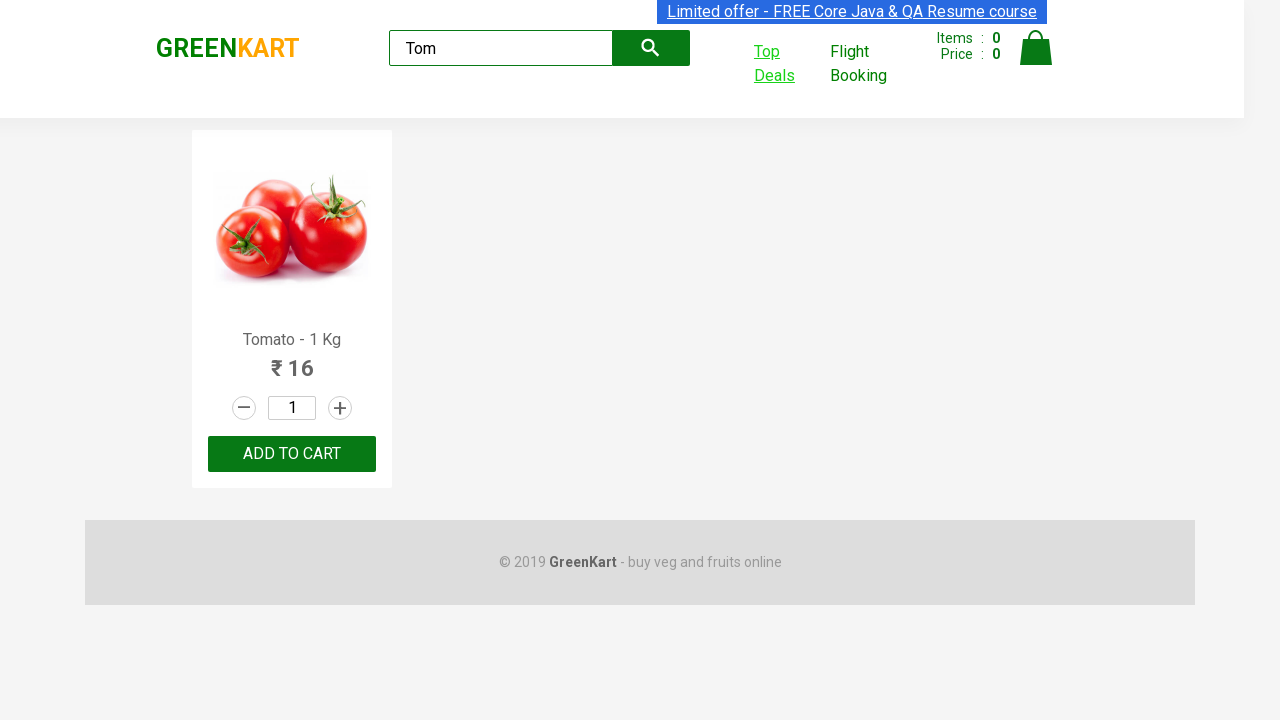

Switched to new Top Deals page and waited for load
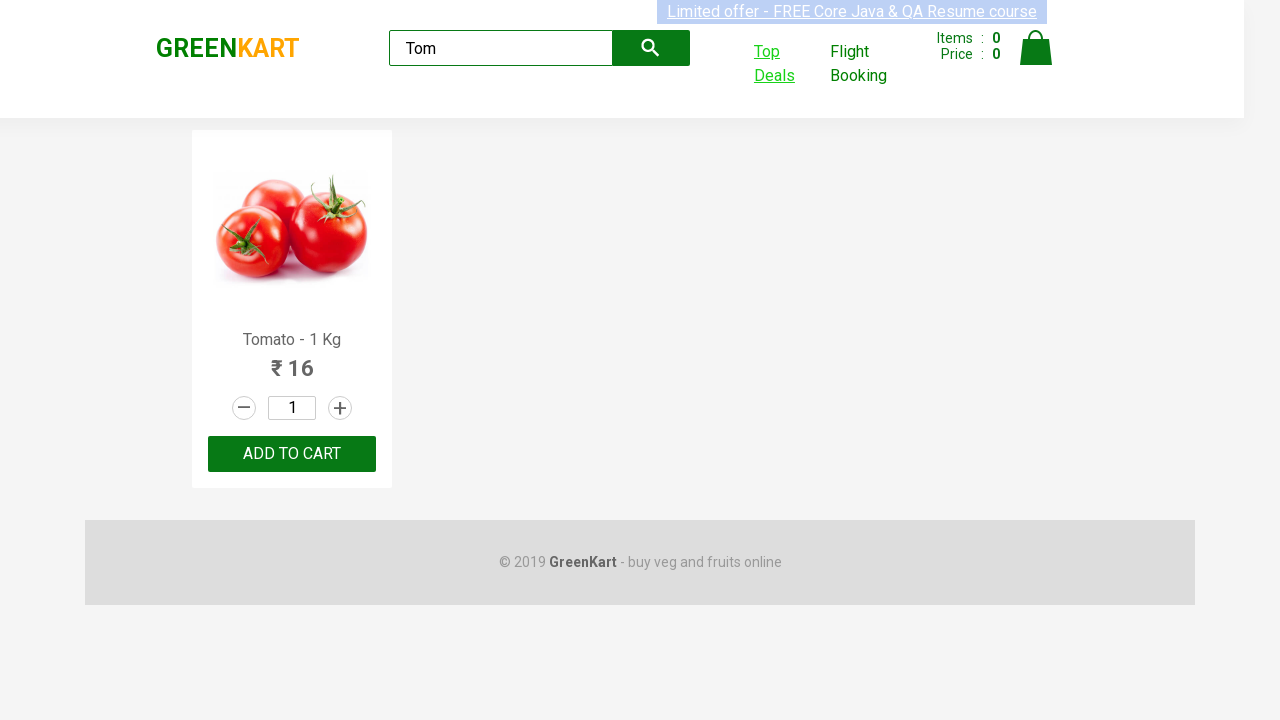

Filled search field with 'Tom' on Top Deals page on input[type='search']
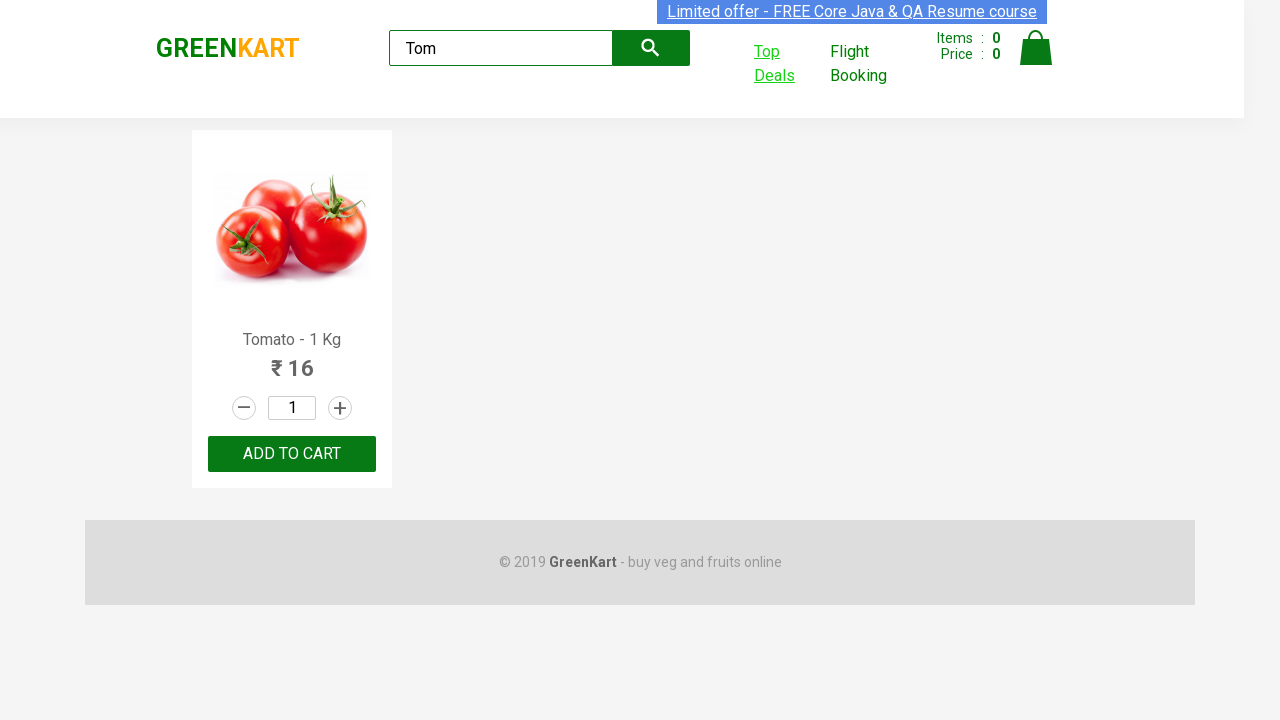

Waited 2 seconds for search results on Top Deals page
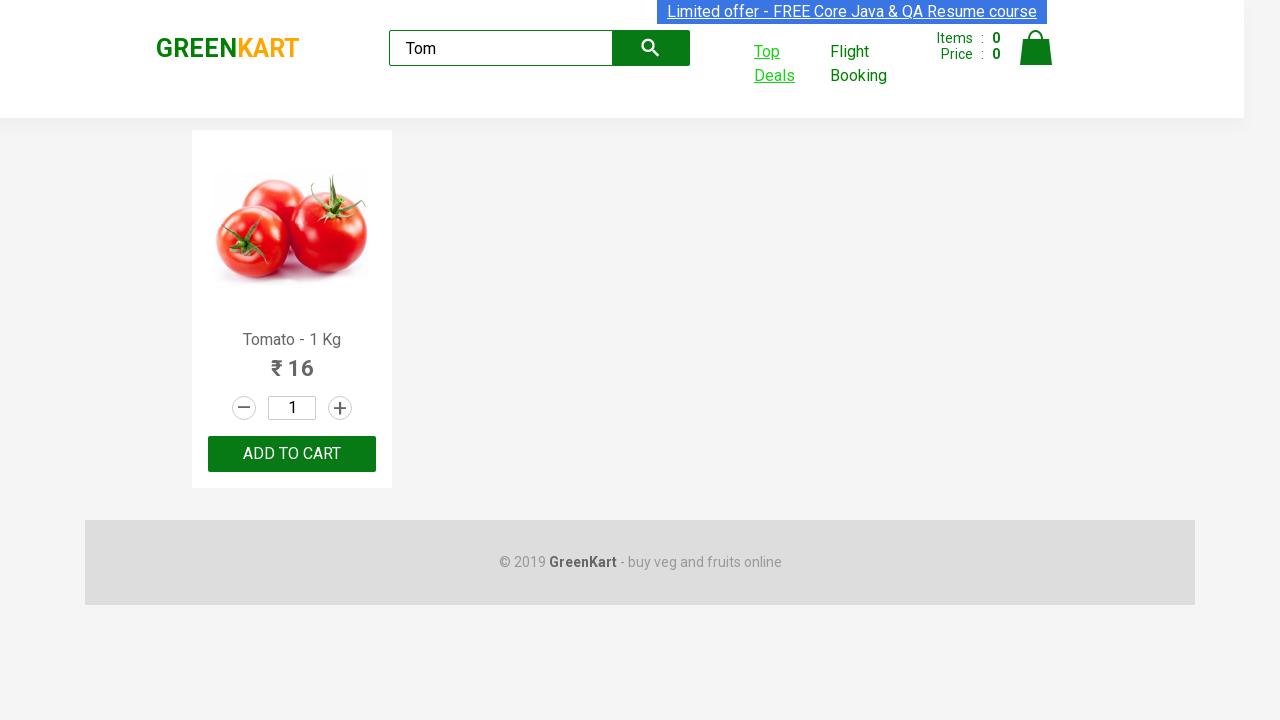

Extracted product name from Top Deals page: 'Tomato'
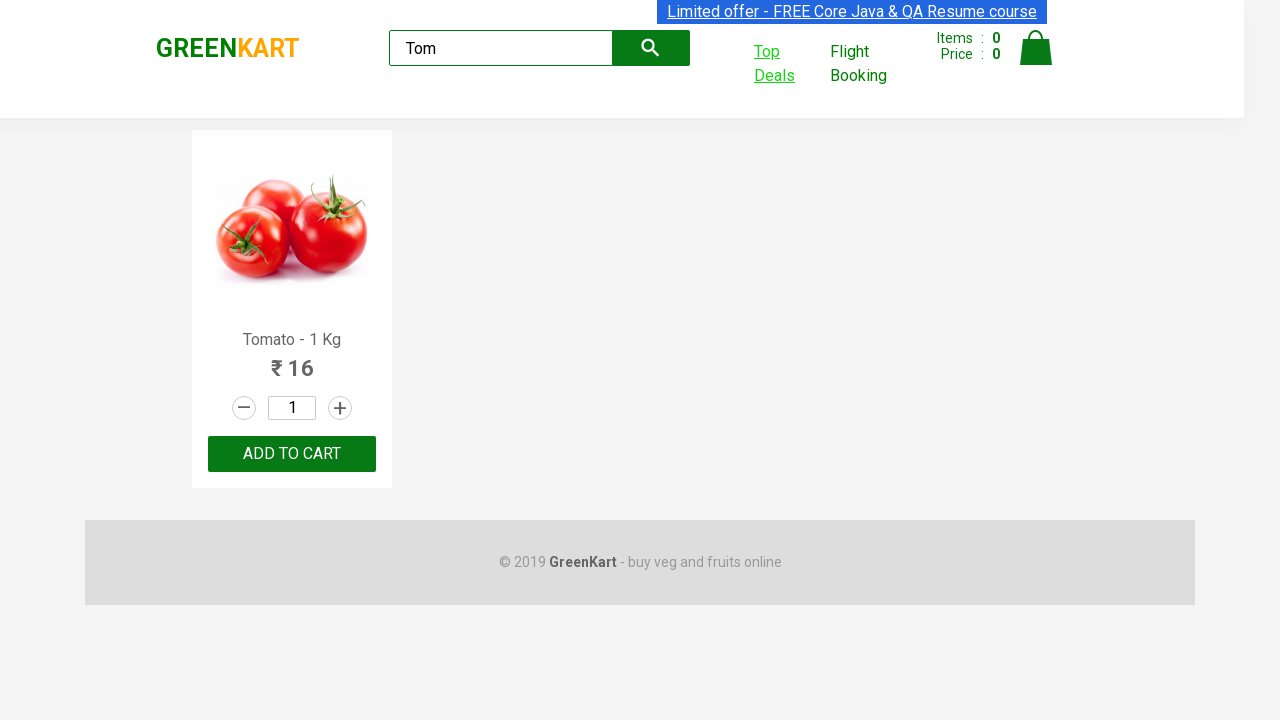

Verified product 'Tomato' exists in both main page and Top Deals page
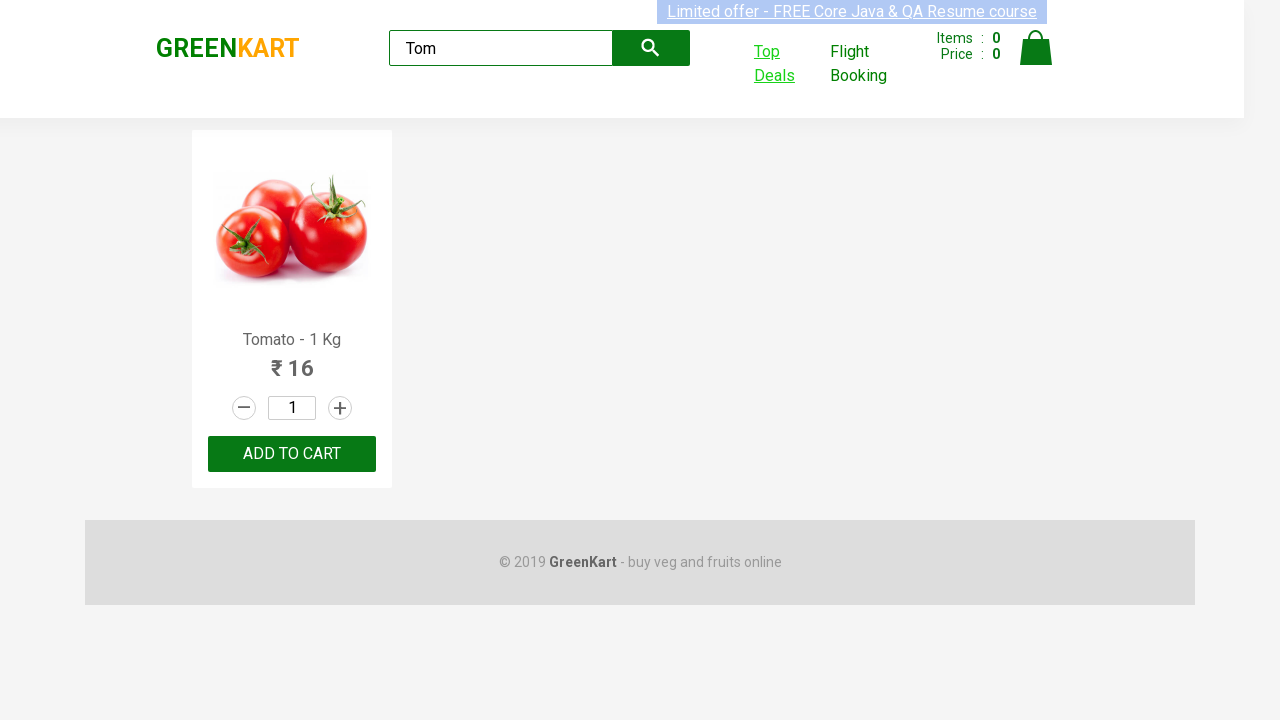

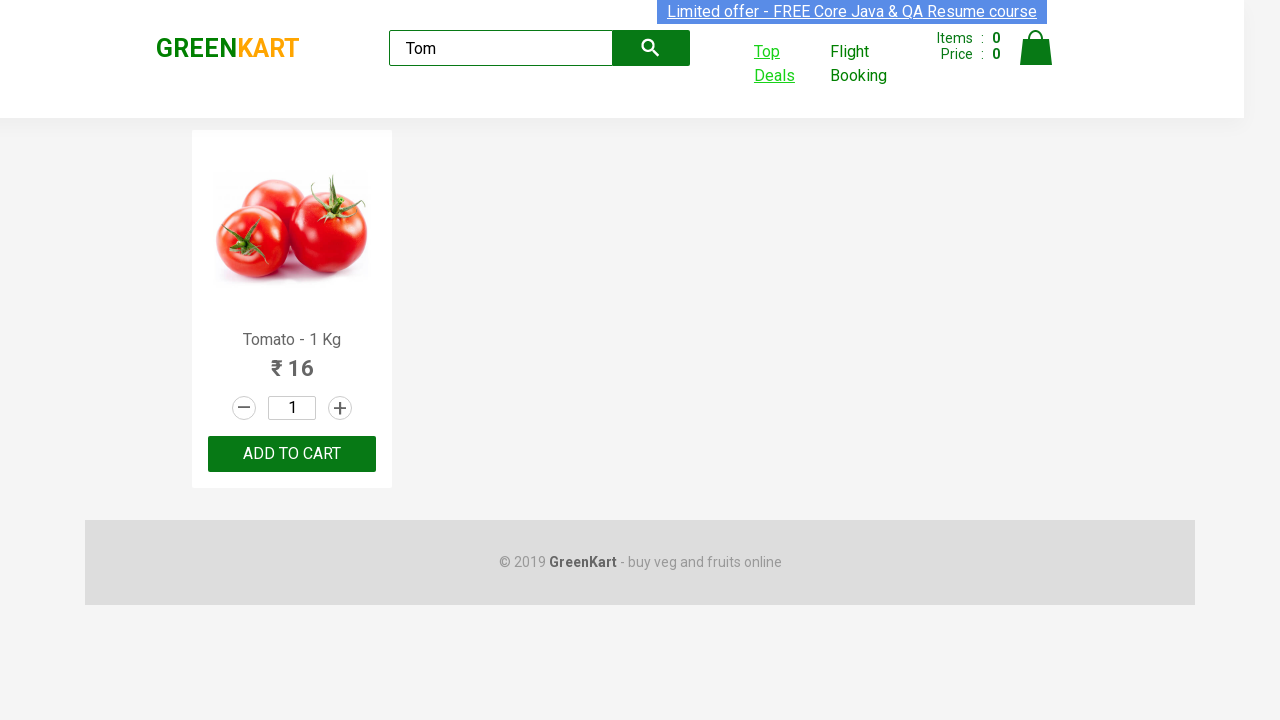